Tests hover functionality by hovering over an image to reveal a hidden "View profile" link and verifying it becomes visible

Starting URL: https://the-internet.herokuapp.com/hovers

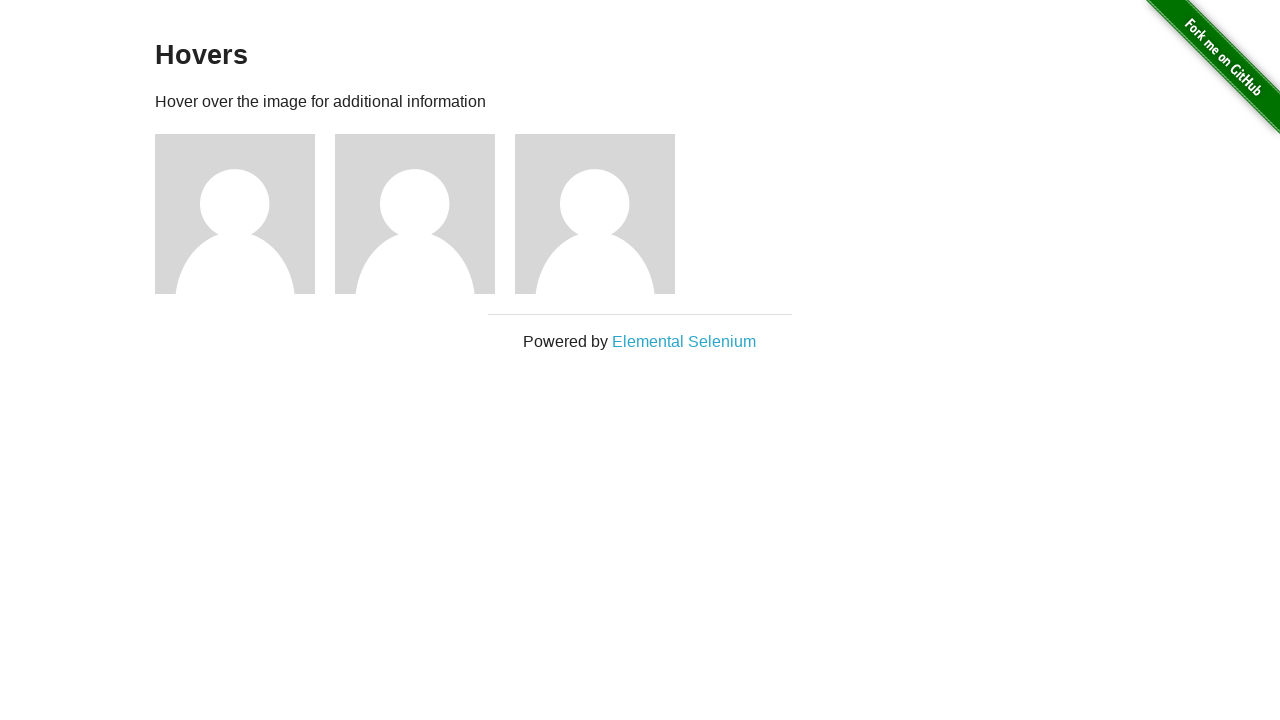

Navigated to hover test page
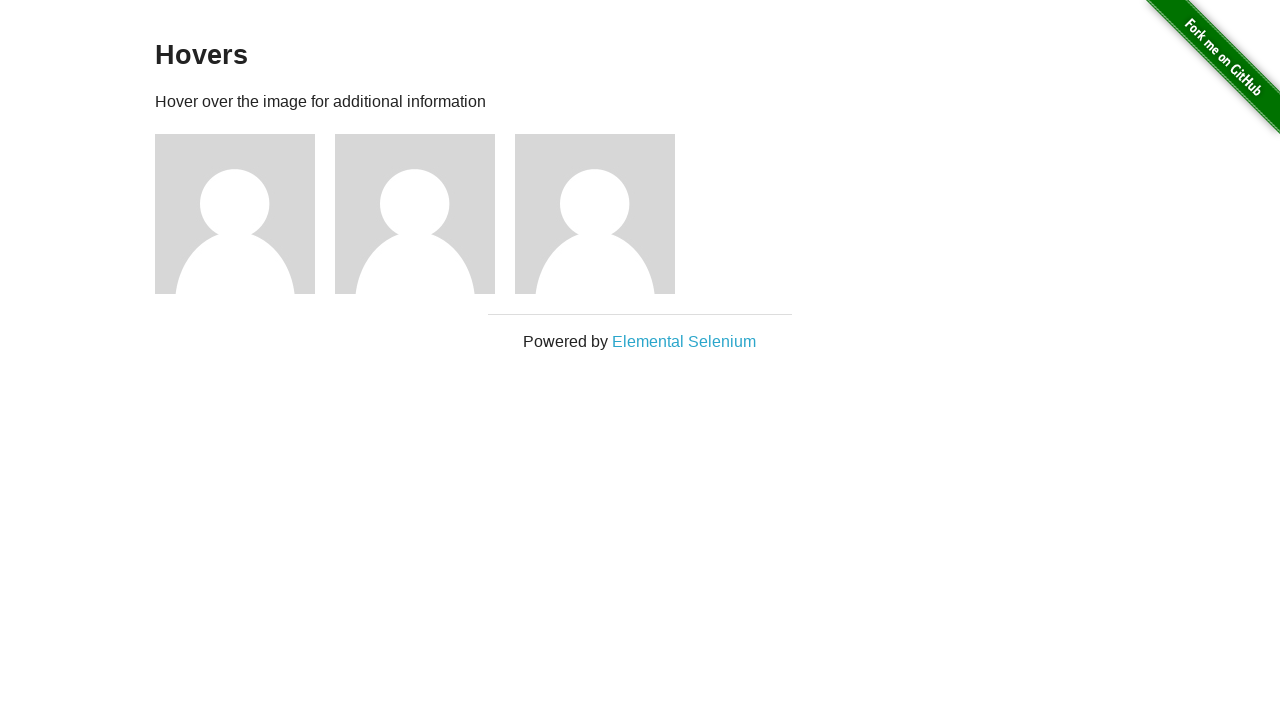

Hovered over first user image at (235, 214) on (//img)[2]
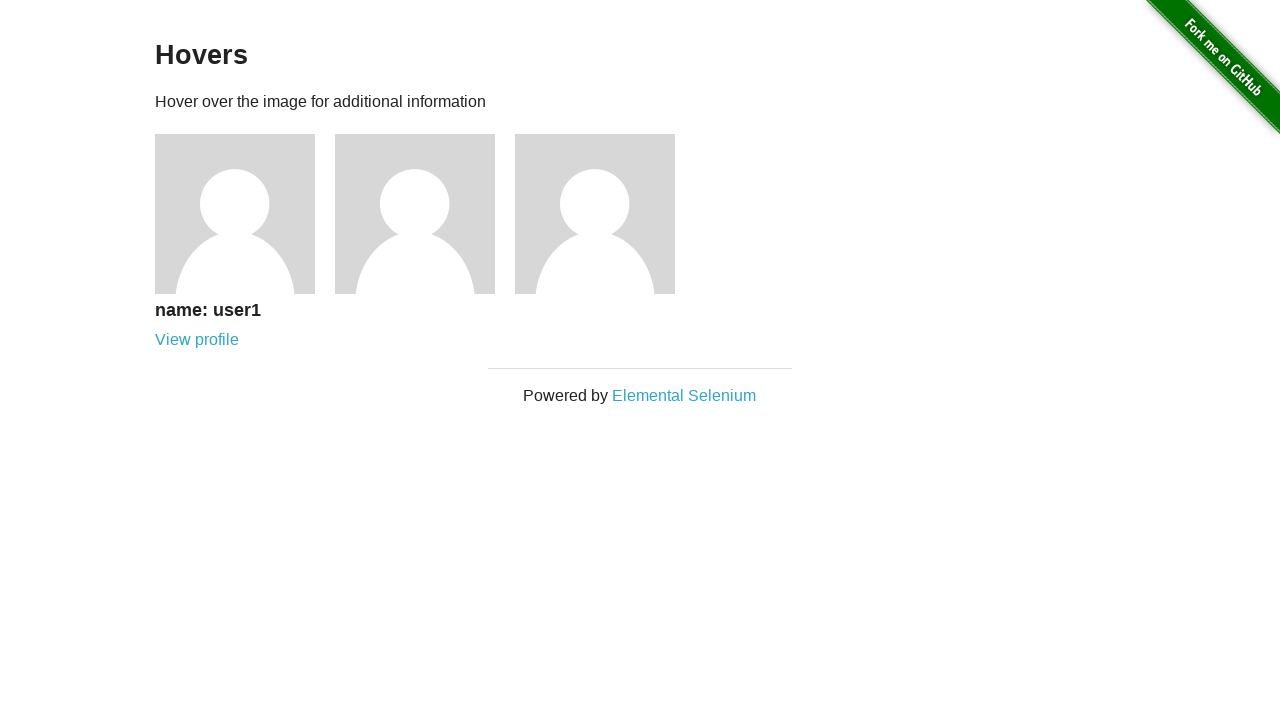

View profile link became visible after hover
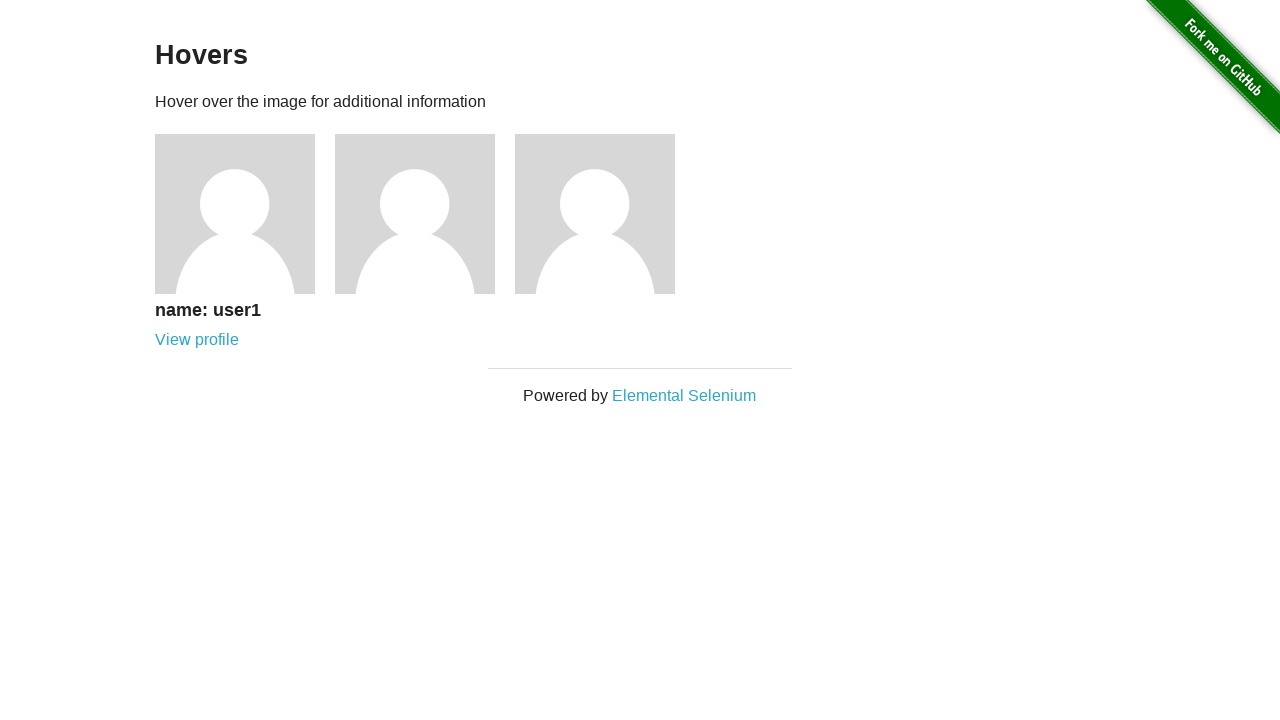

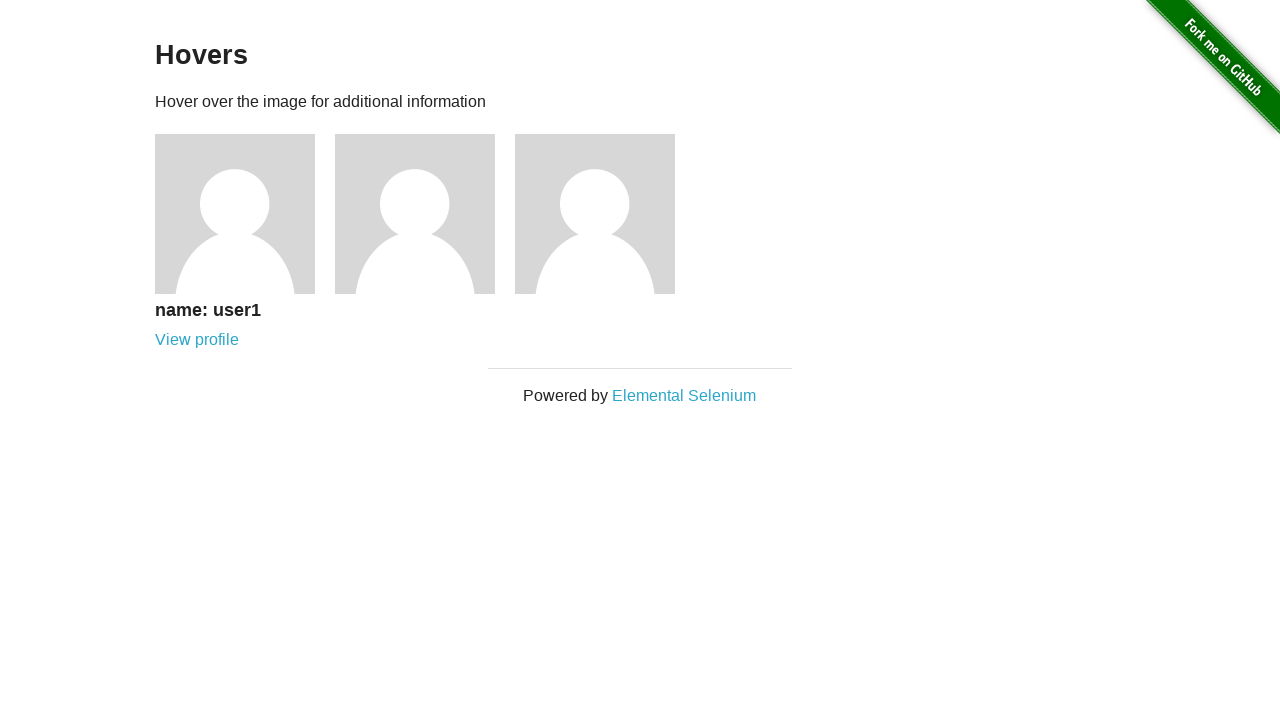